Opens the OpenWeatherMap page (with a typo in the URL containing an encoded quote) and verifies the URL contains 'openweathermap'

Starting URL: https://openweathermap.org/

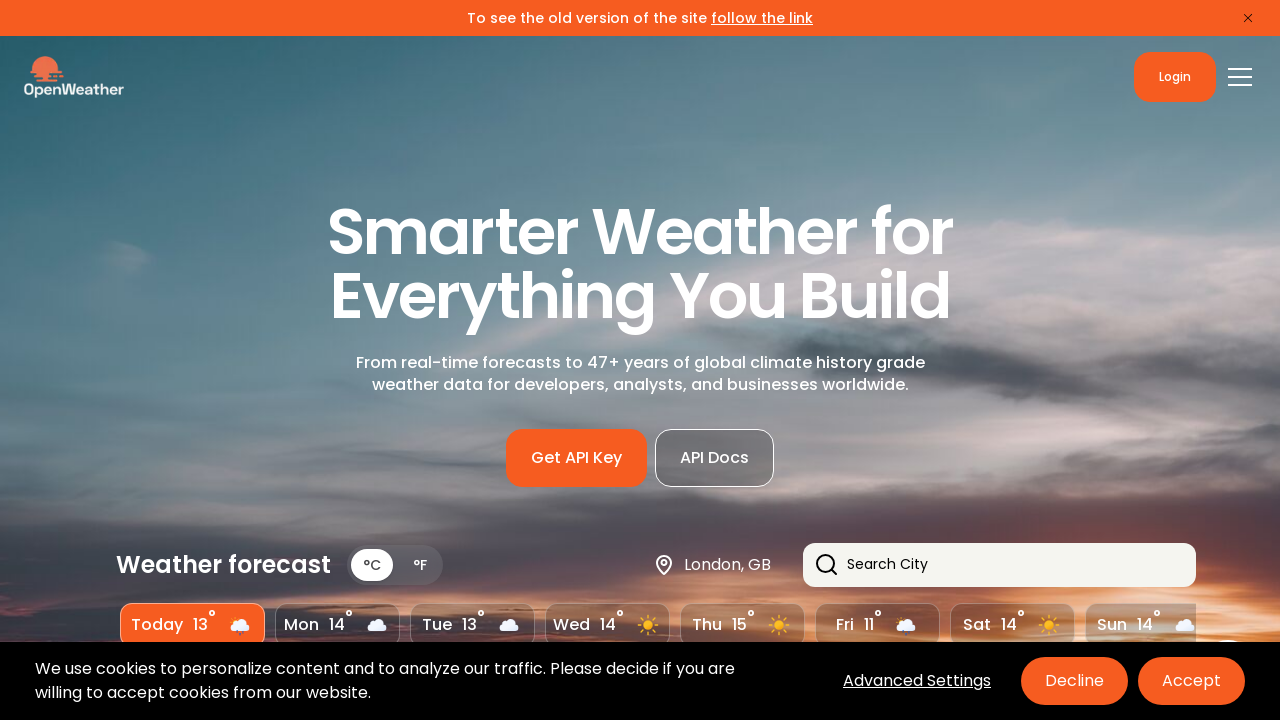

Navigated to OpenWeatherMap homepage
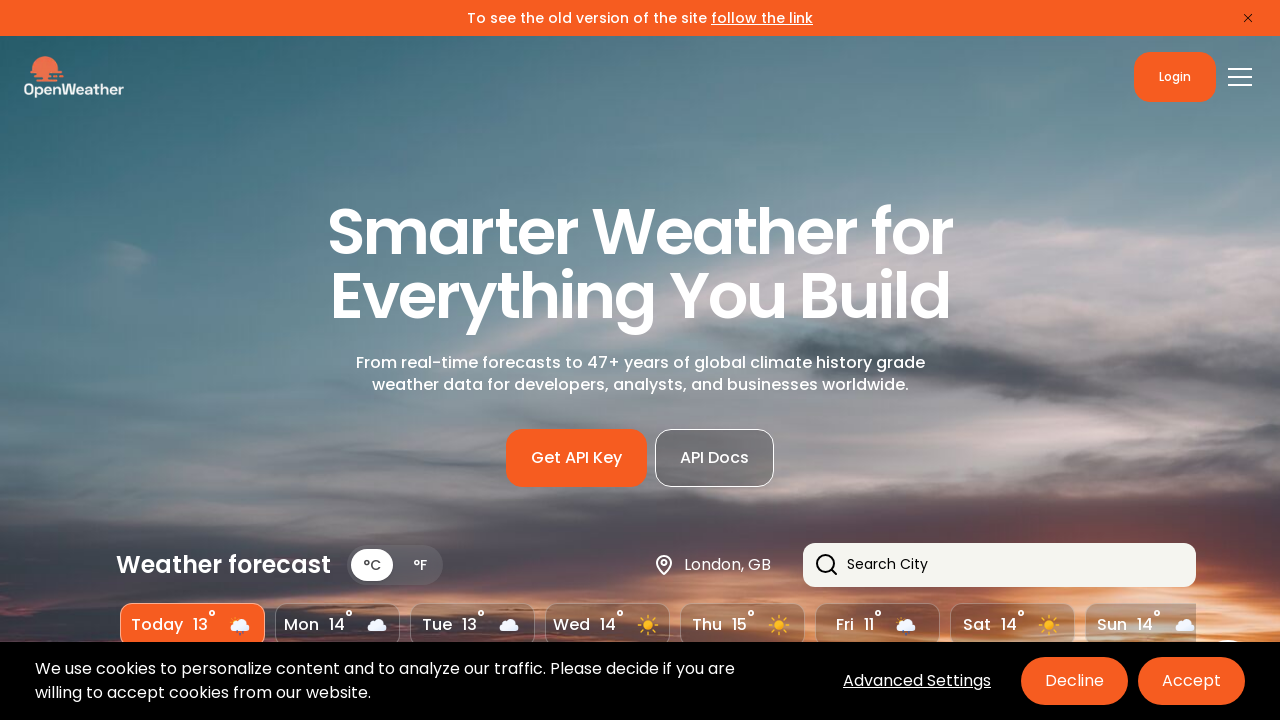

Verified that URL contains 'openweathermap'
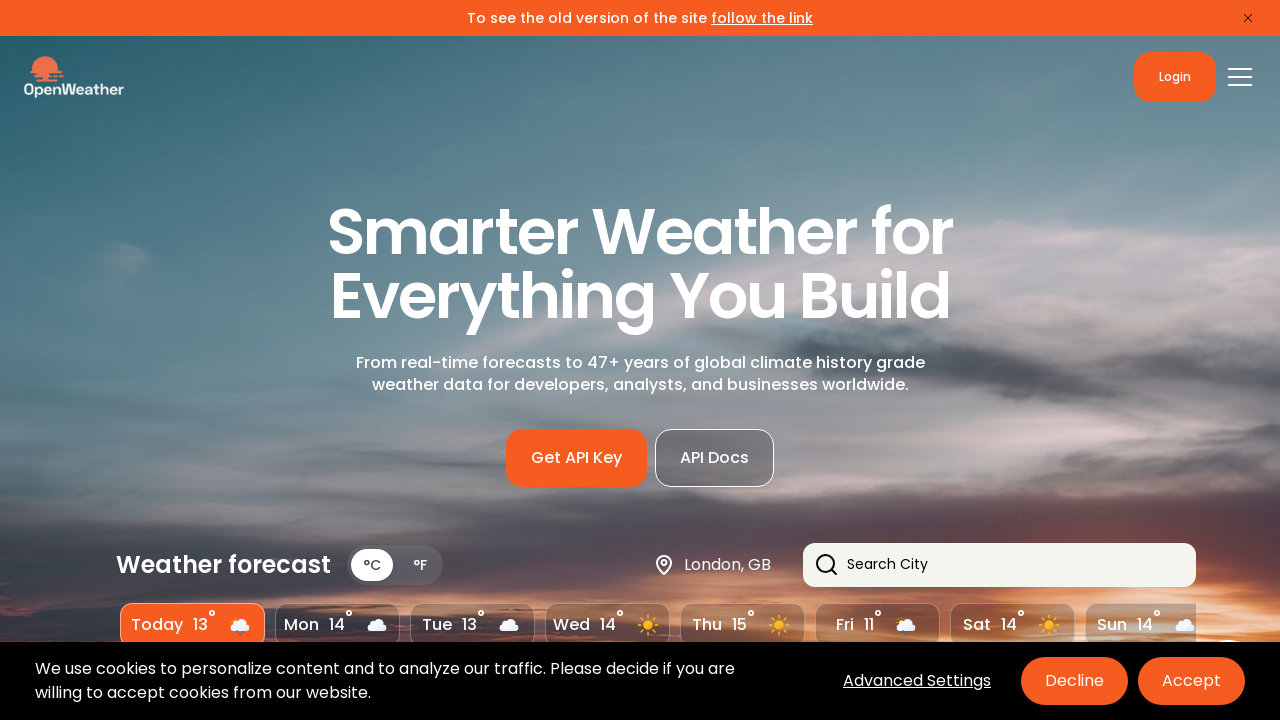

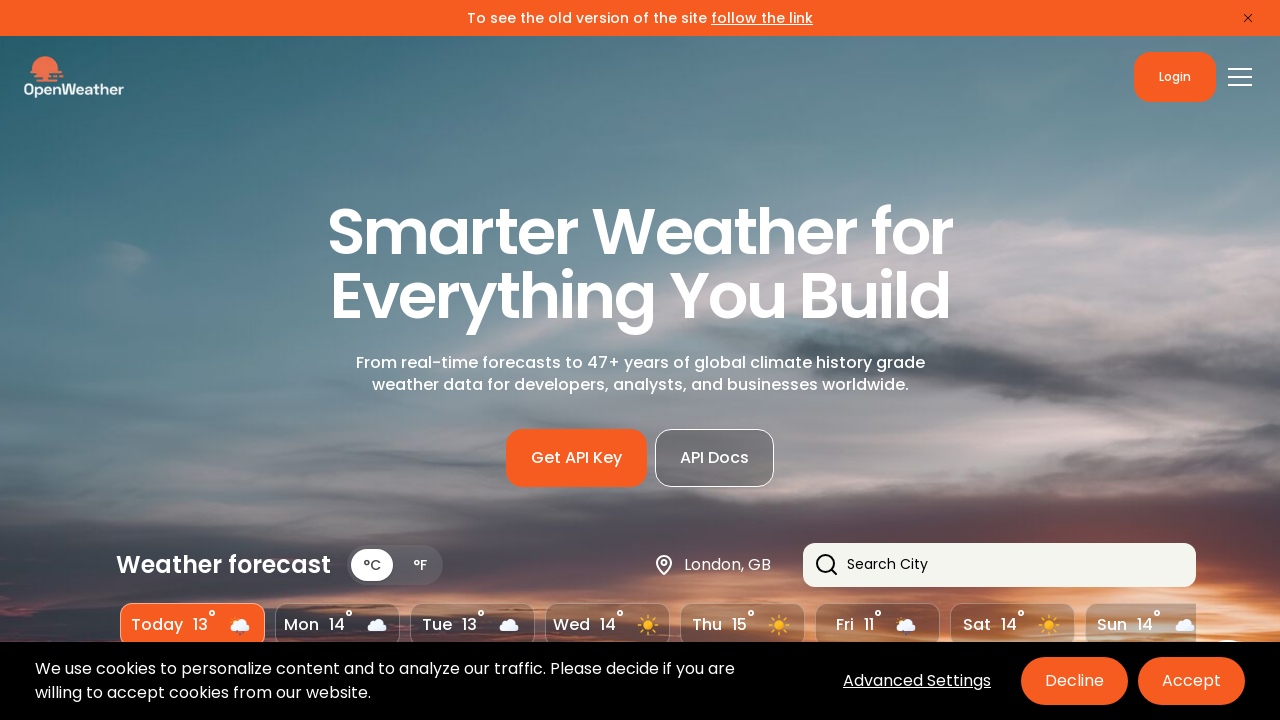